Tests handling of a simple JavaScript alert dialog by triggering it and accepting it

Starting URL: https://letcode.in/alert

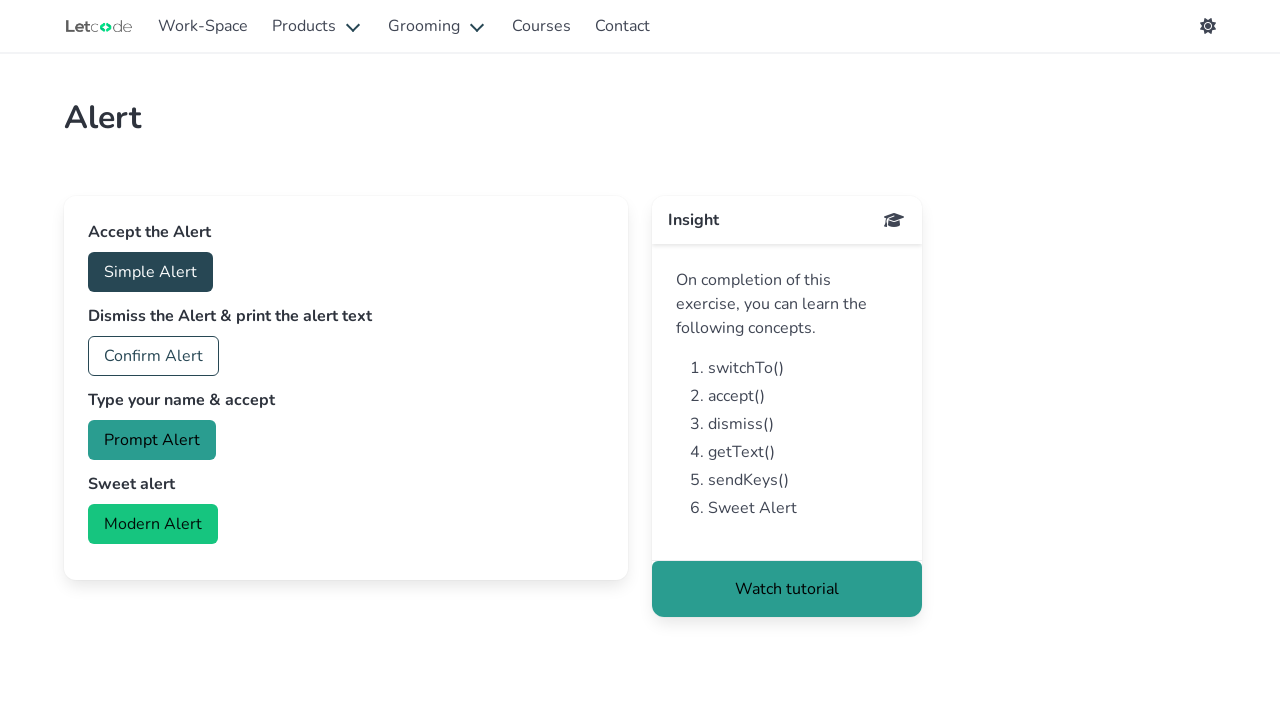

Set up dialog handler to accept alerts
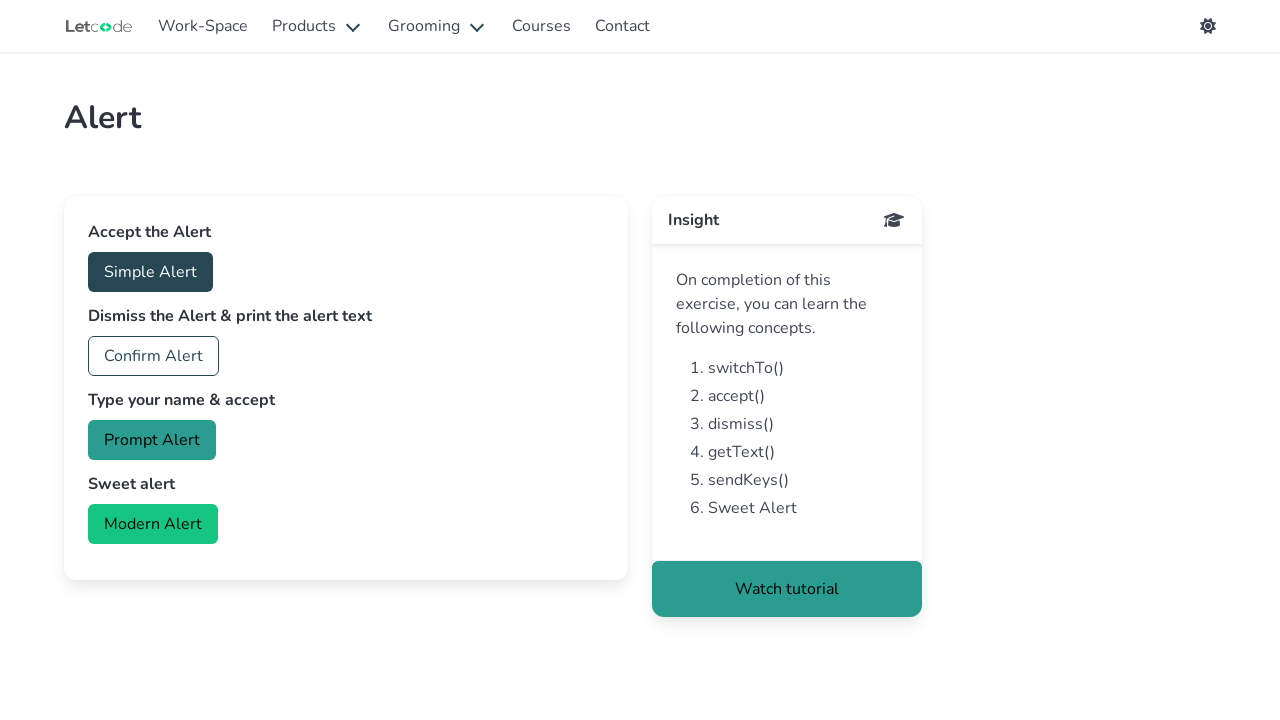

Clicked button to trigger simple alert at (150, 272) on #accept
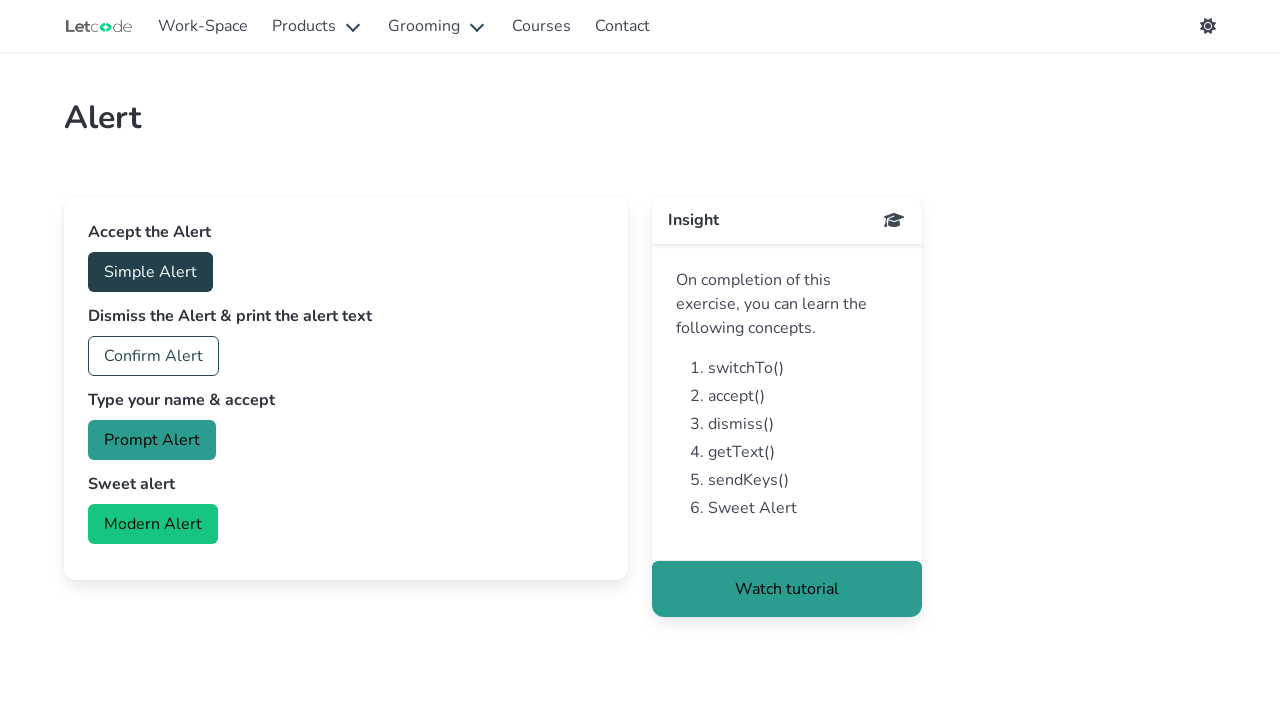

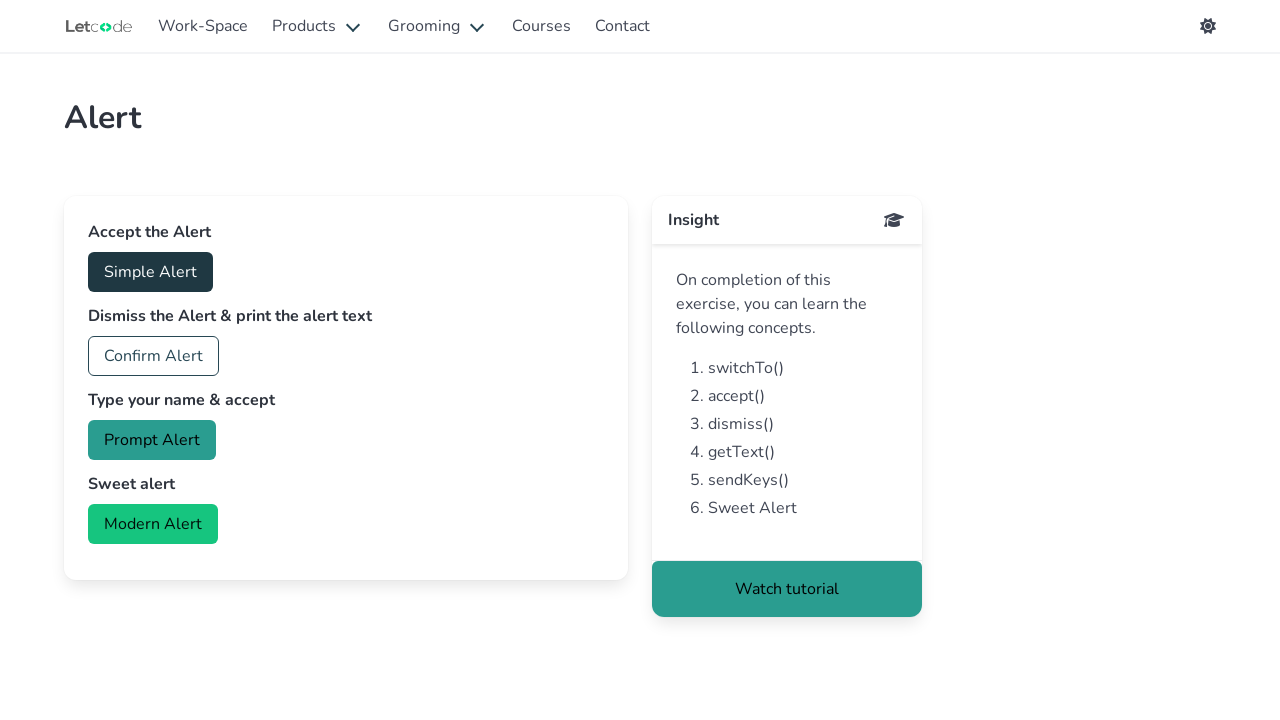